Tests opening multiple links from a footer section in new tabs using Ctrl+click, then iterates through all opened windows to verify they loaded correctly

Starting URL: https://www.rahulshettyacademy.com/AutomationPractice/

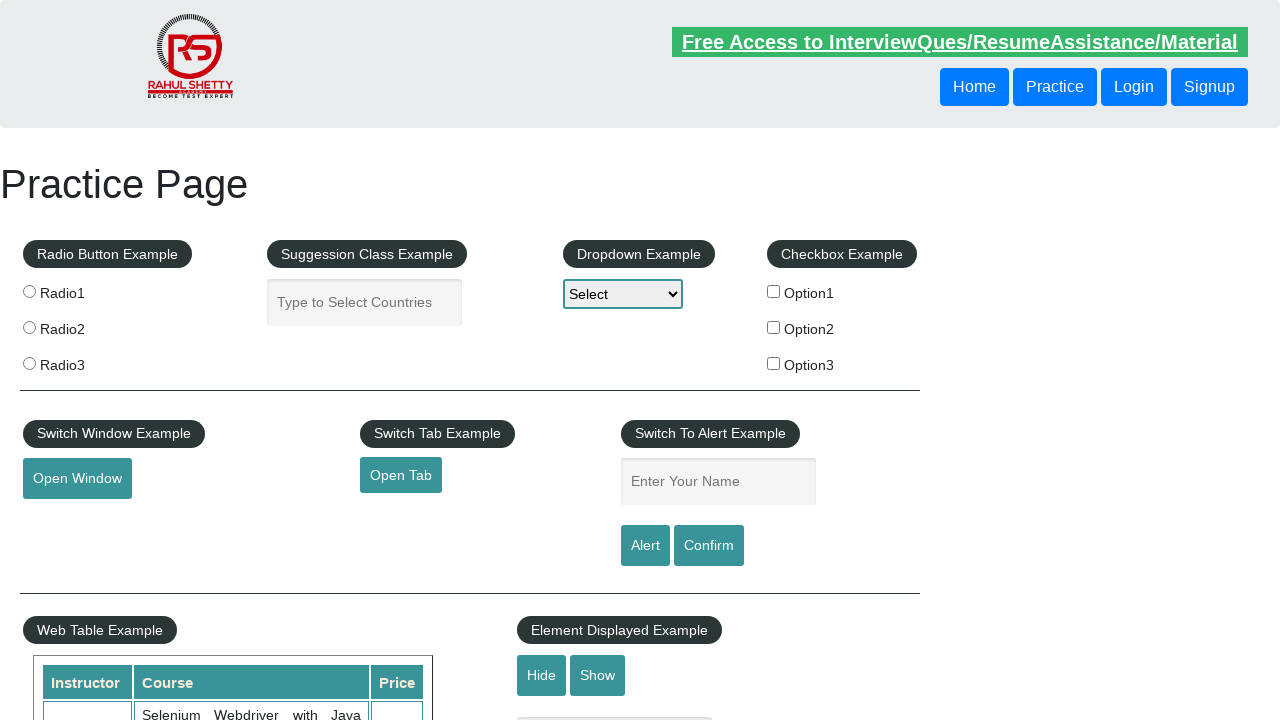

Waited for footer section (div#gf-BIG) to be visible
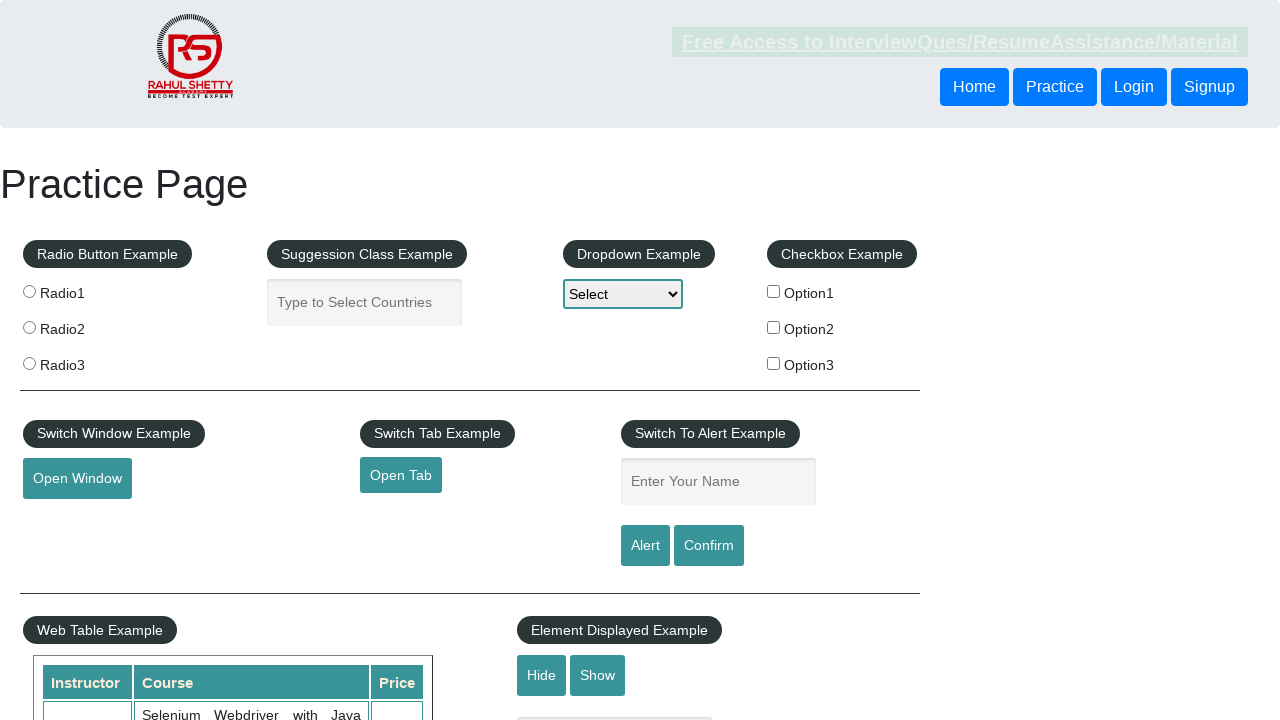

Retrieved all footer links from the first column
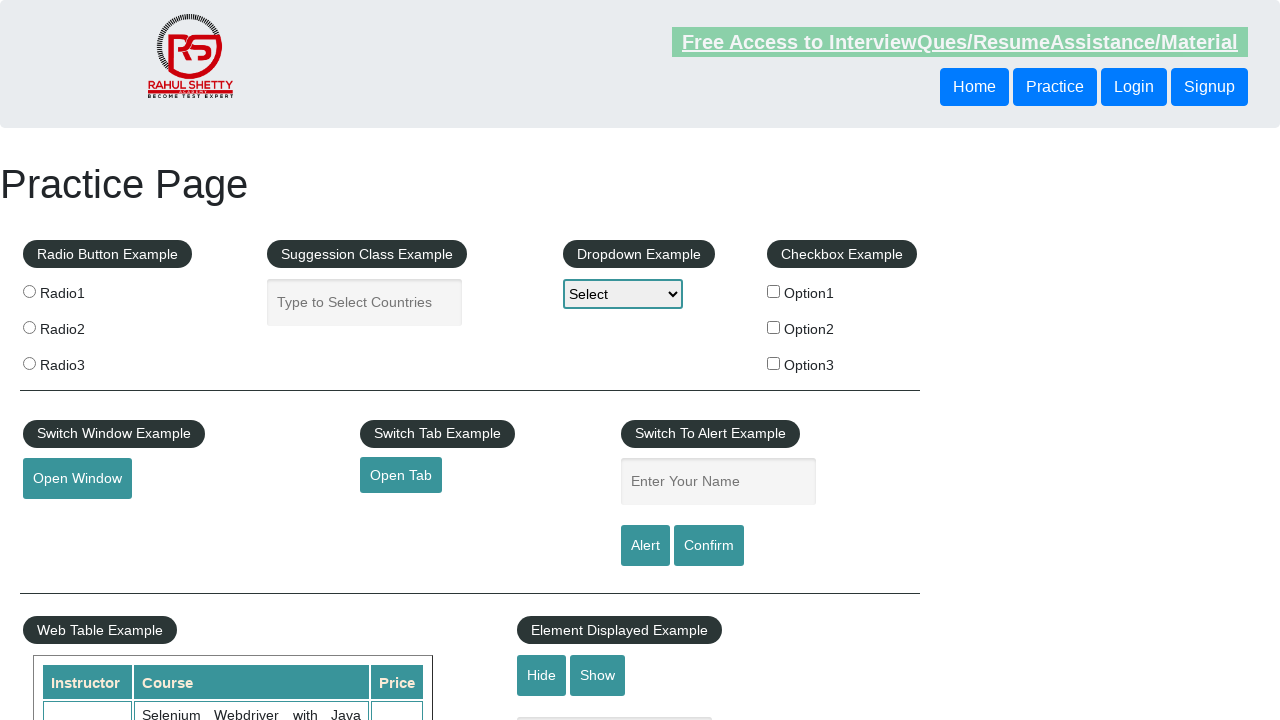

Clicked footer link with Ctrl to open in new tab at (68, 520) on xpath=//tbody/tr/td[1]/ul[1]/li/a >> nth=0
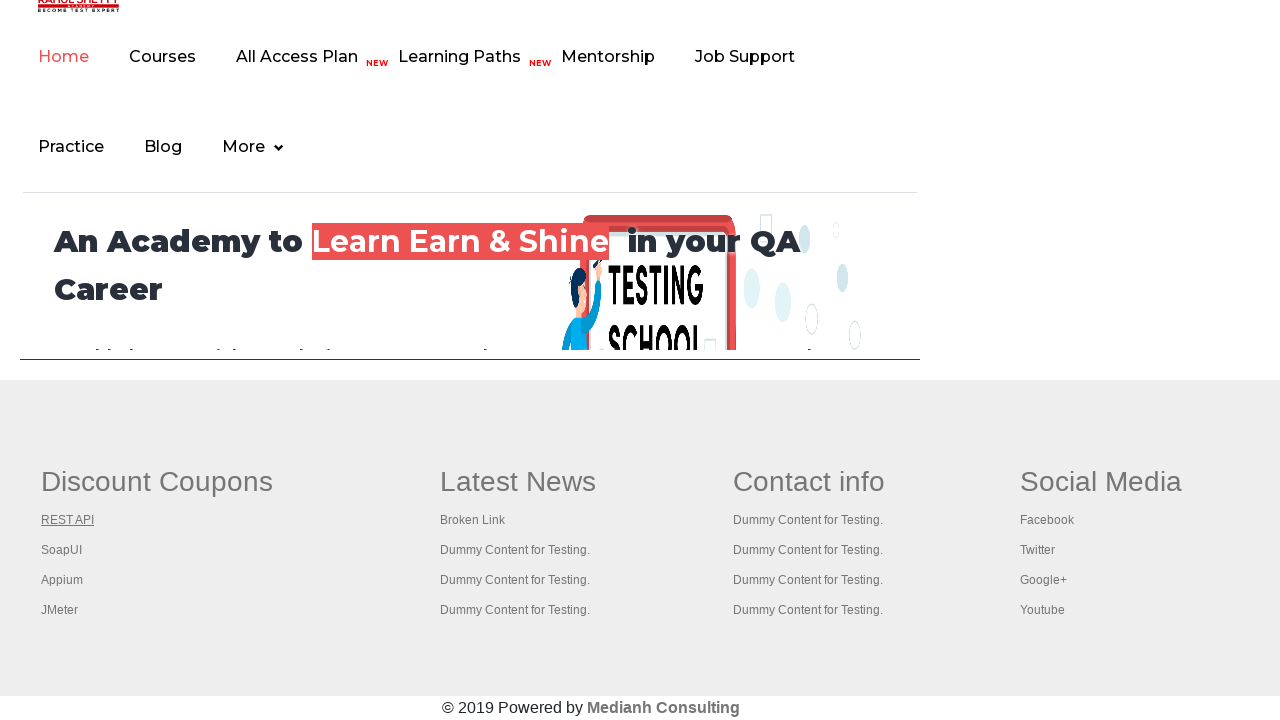

Waited 1000ms for new tab to initialize
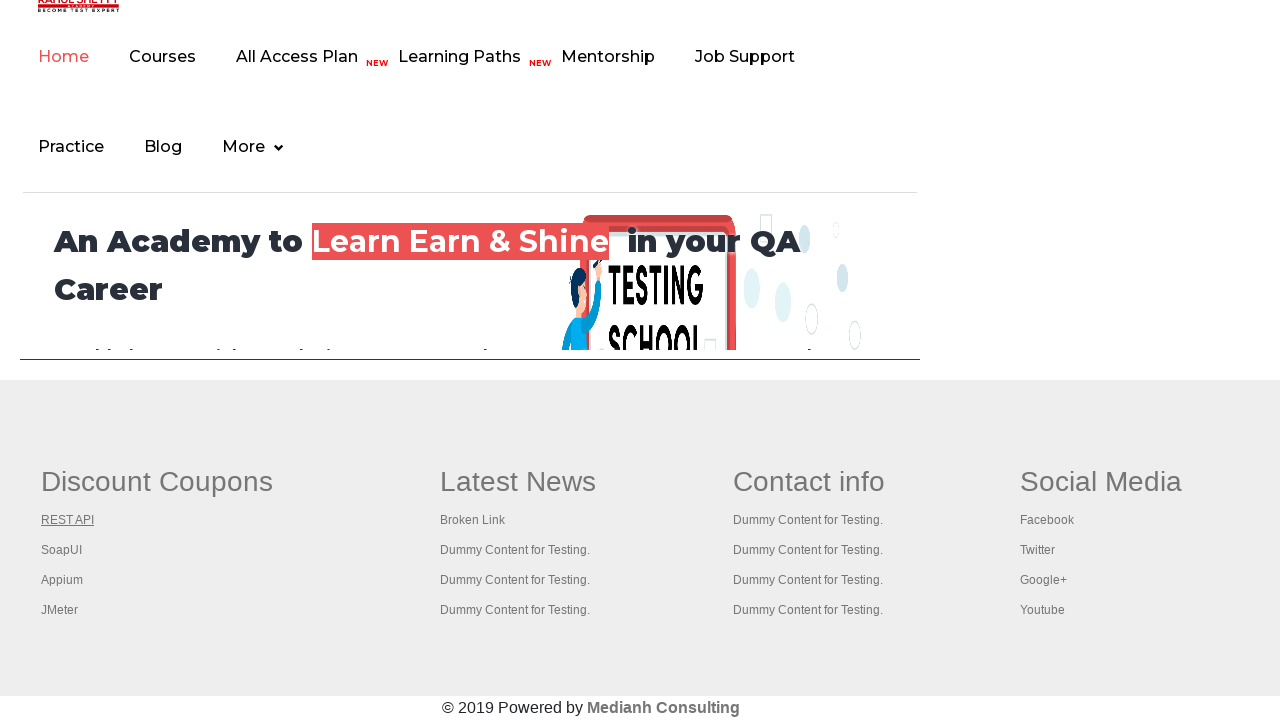

Clicked footer link with Ctrl to open in new tab at (62, 550) on xpath=//tbody/tr/td[1]/ul[1]/li/a >> nth=1
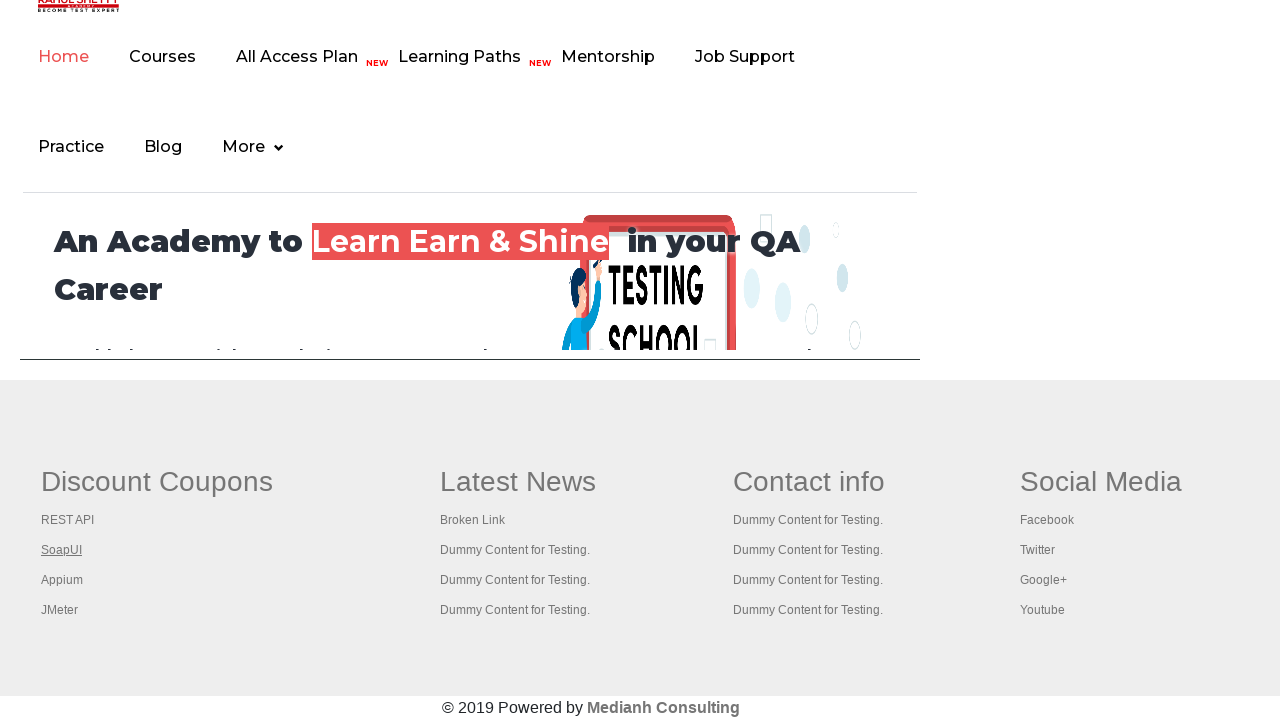

Waited 1000ms for new tab to initialize
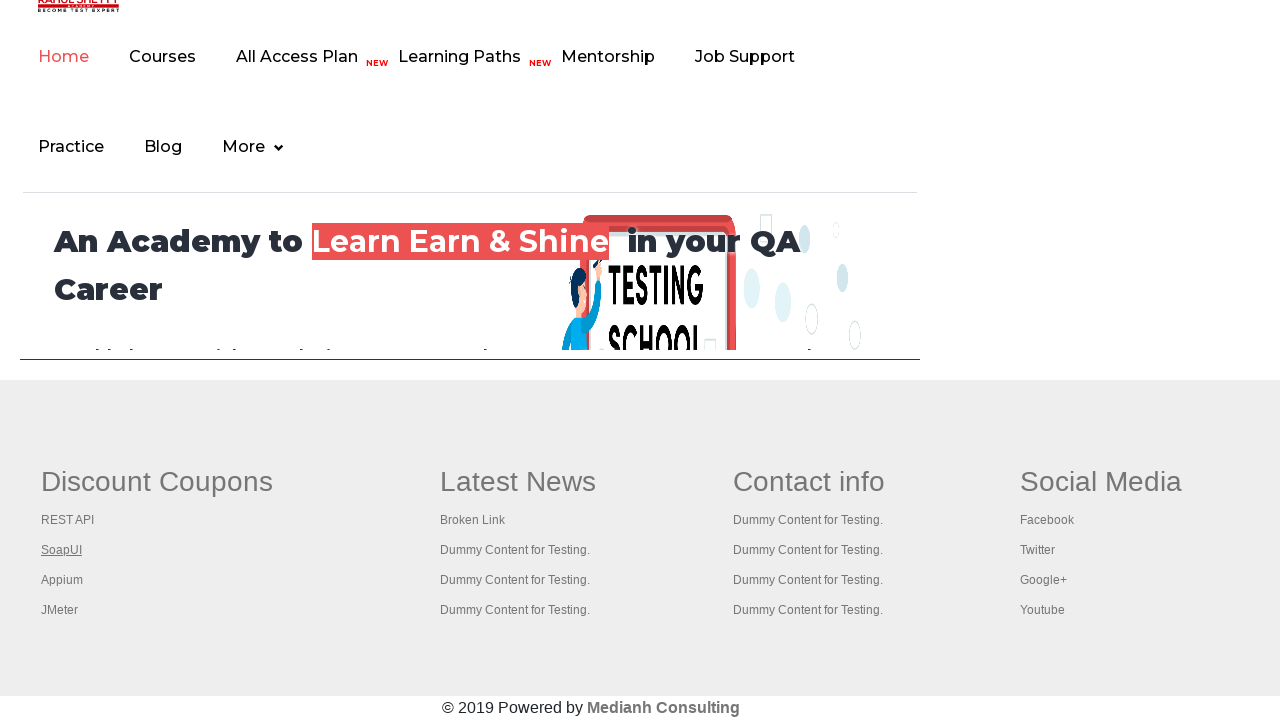

Clicked footer link with Ctrl to open in new tab at (62, 580) on xpath=//tbody/tr/td[1]/ul[1]/li/a >> nth=2
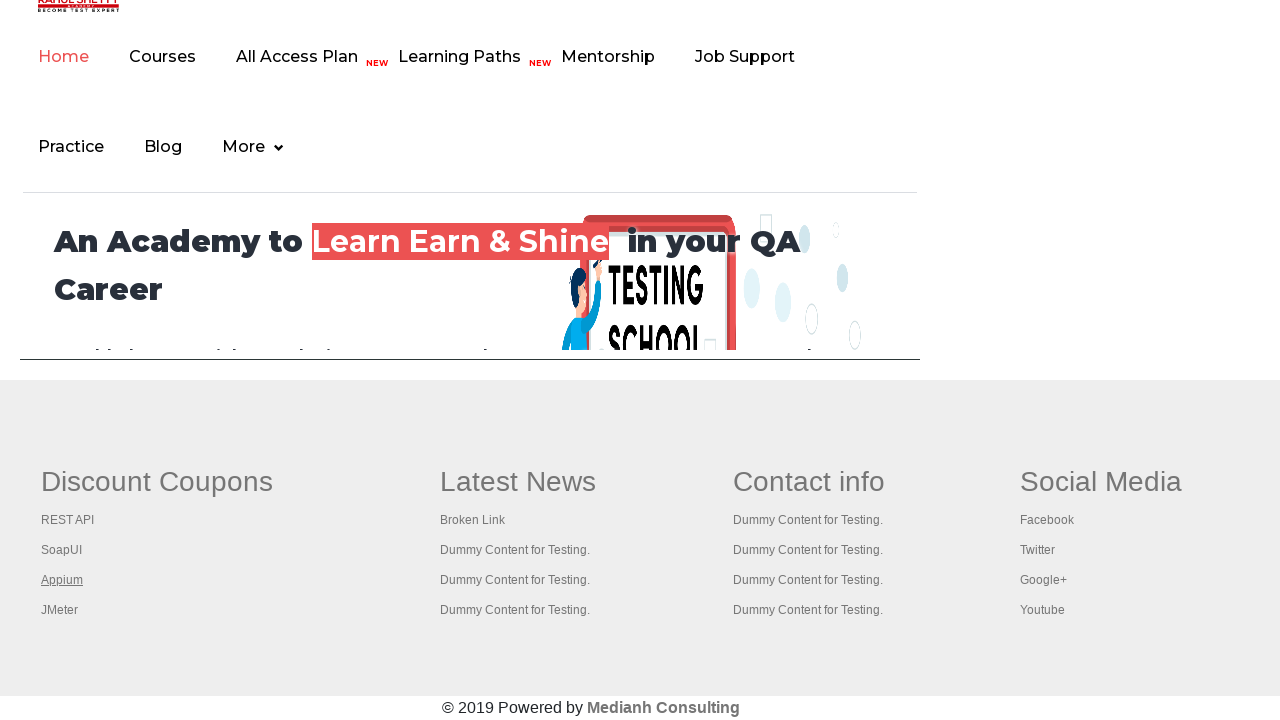

Waited 1000ms for new tab to initialize
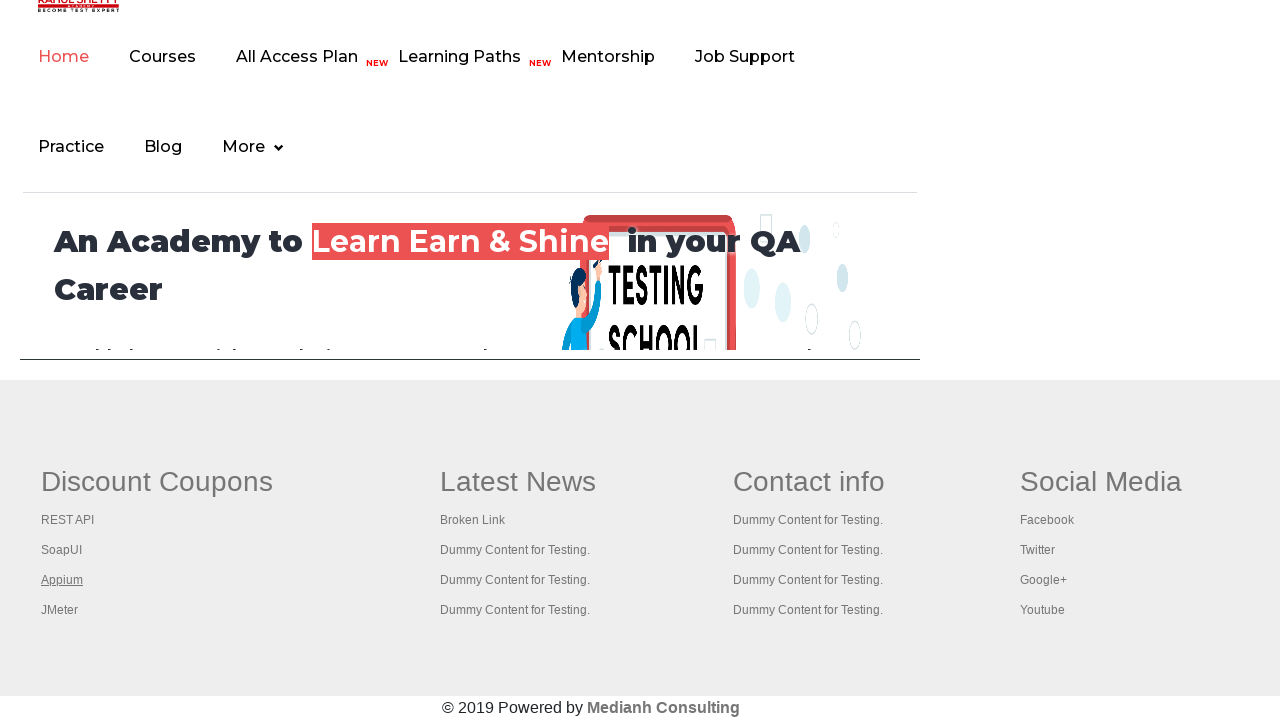

Clicked footer link with Ctrl to open in new tab at (60, 610) on xpath=//tbody/tr/td[1]/ul[1]/li/a >> nth=3
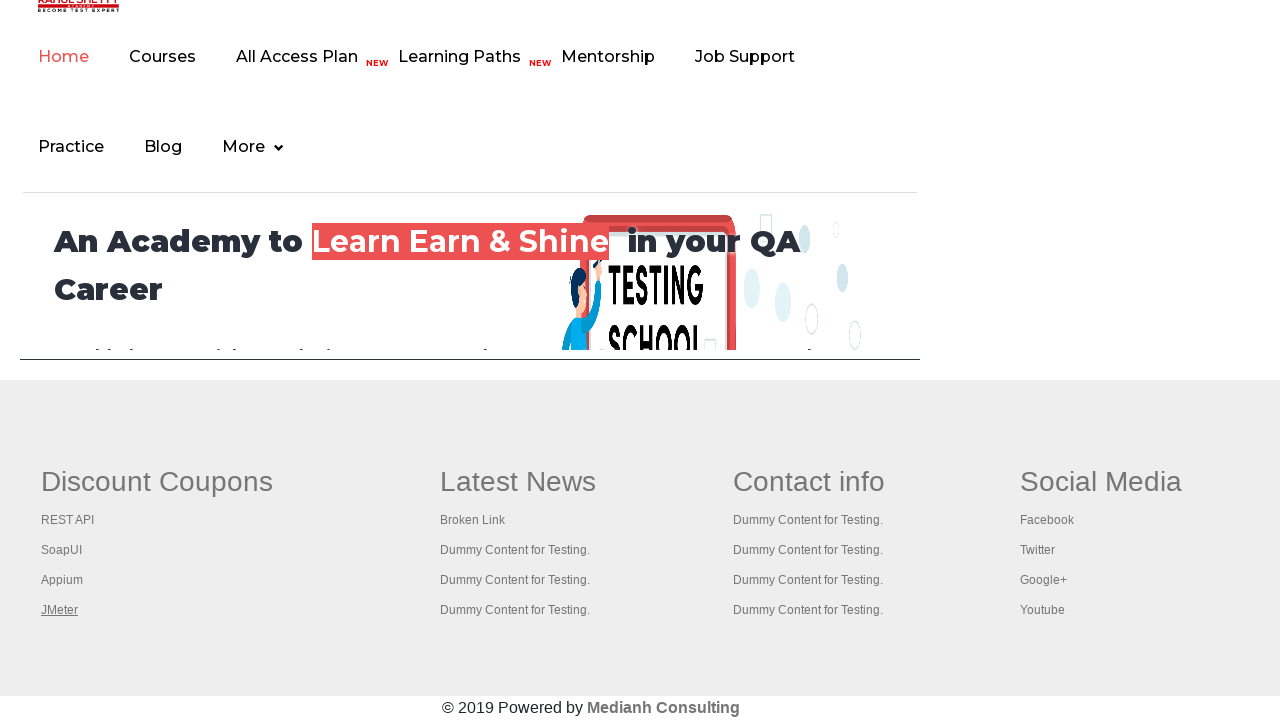

Waited 1000ms for new tab to initialize
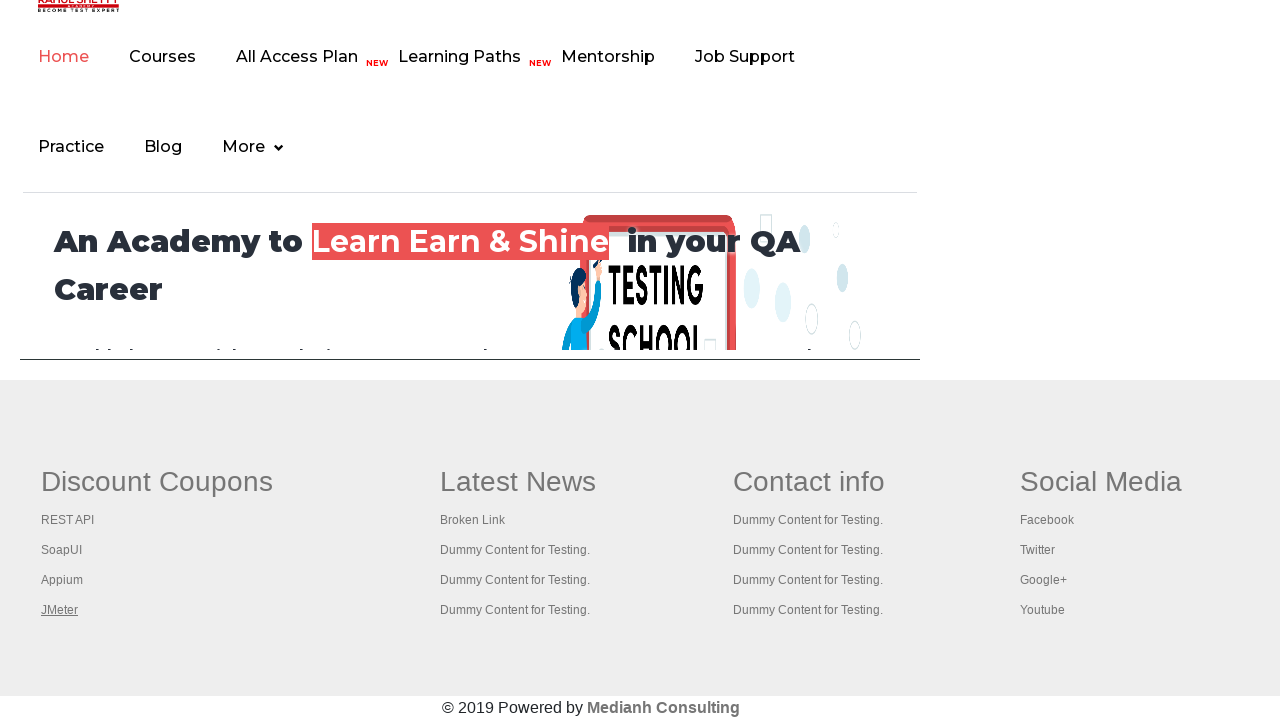

Retrieved all open pages/tabs from context
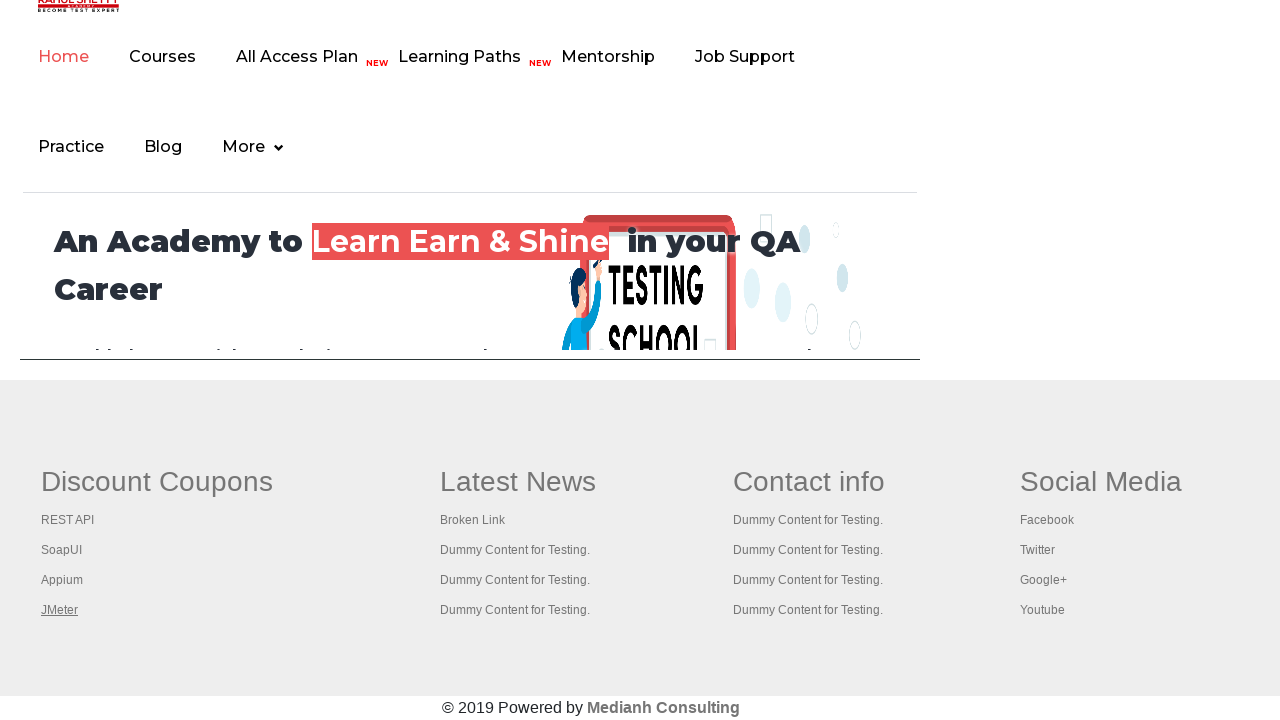

Waited for page to reach domcontentloaded state
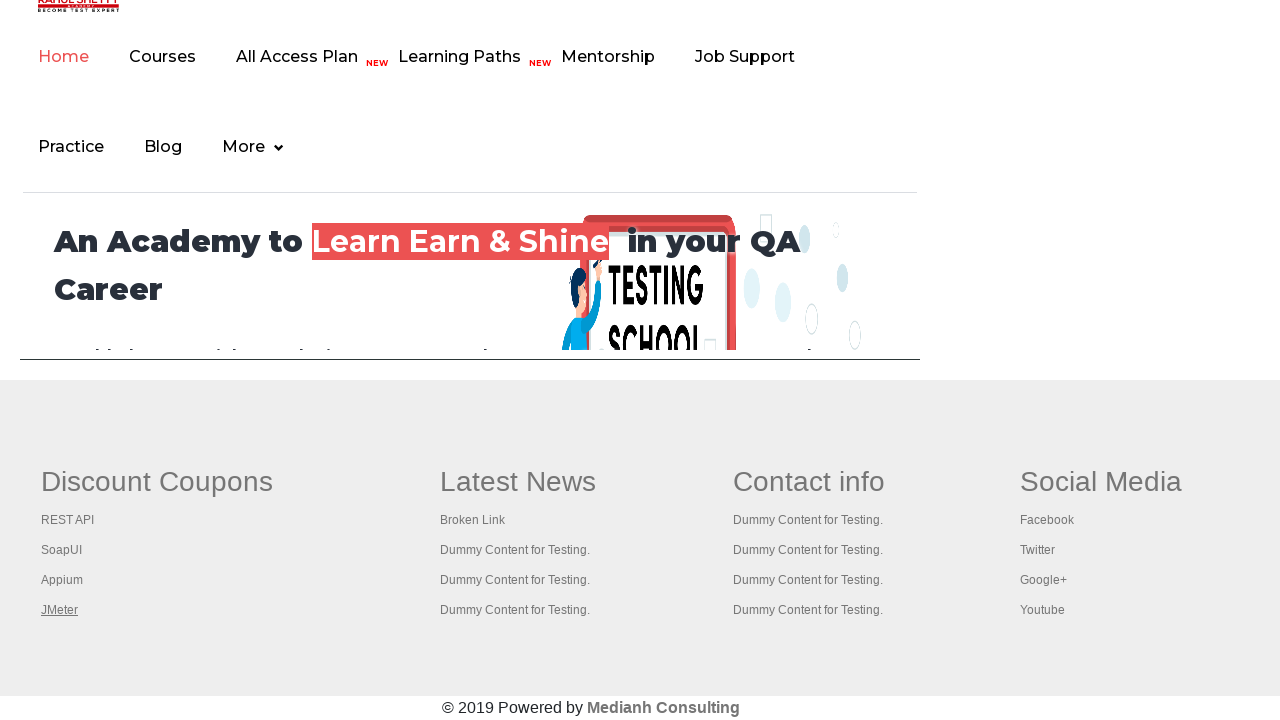

Verified page loaded with title: Practice Page
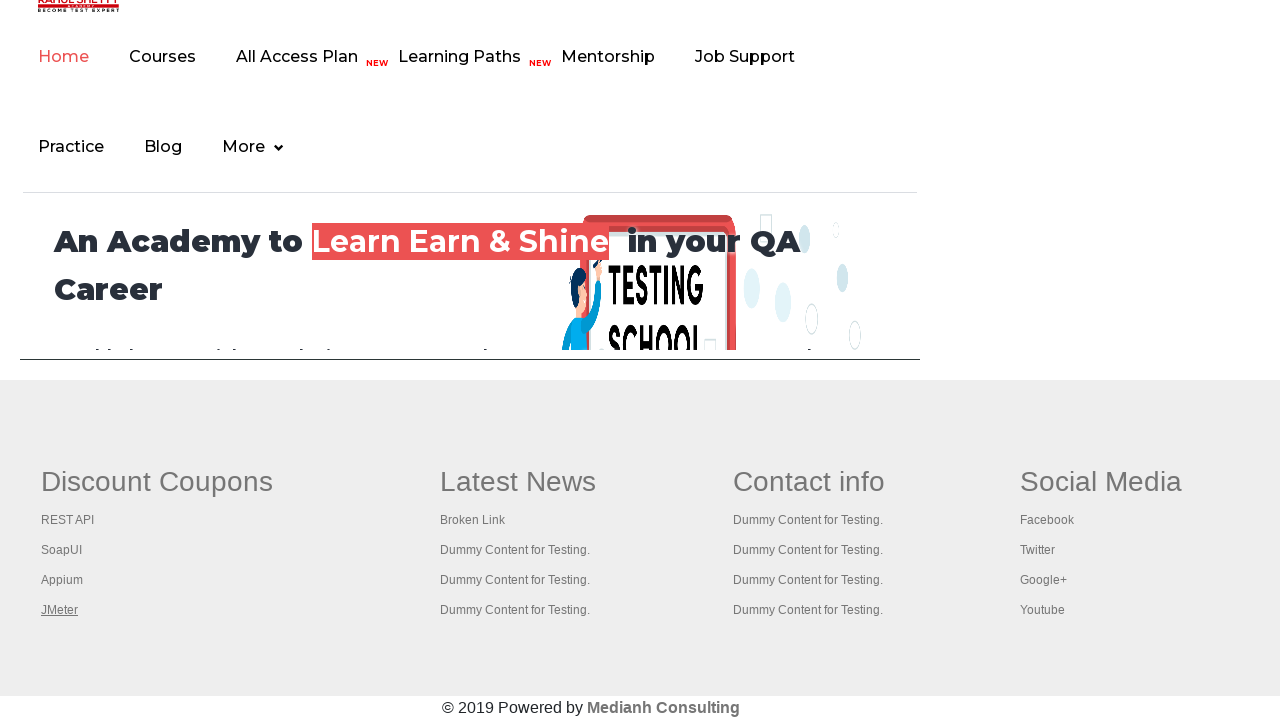

Waited for page to reach domcontentloaded state
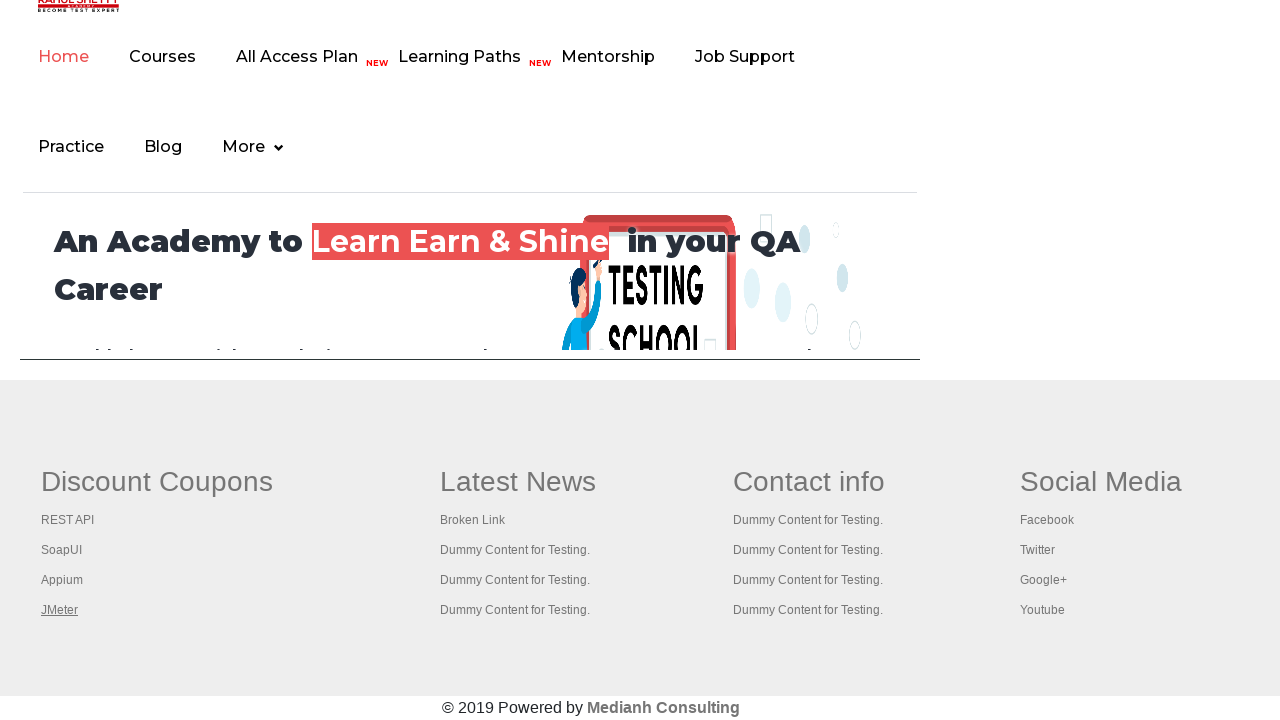

Verified page loaded with title: REST API Tutorial
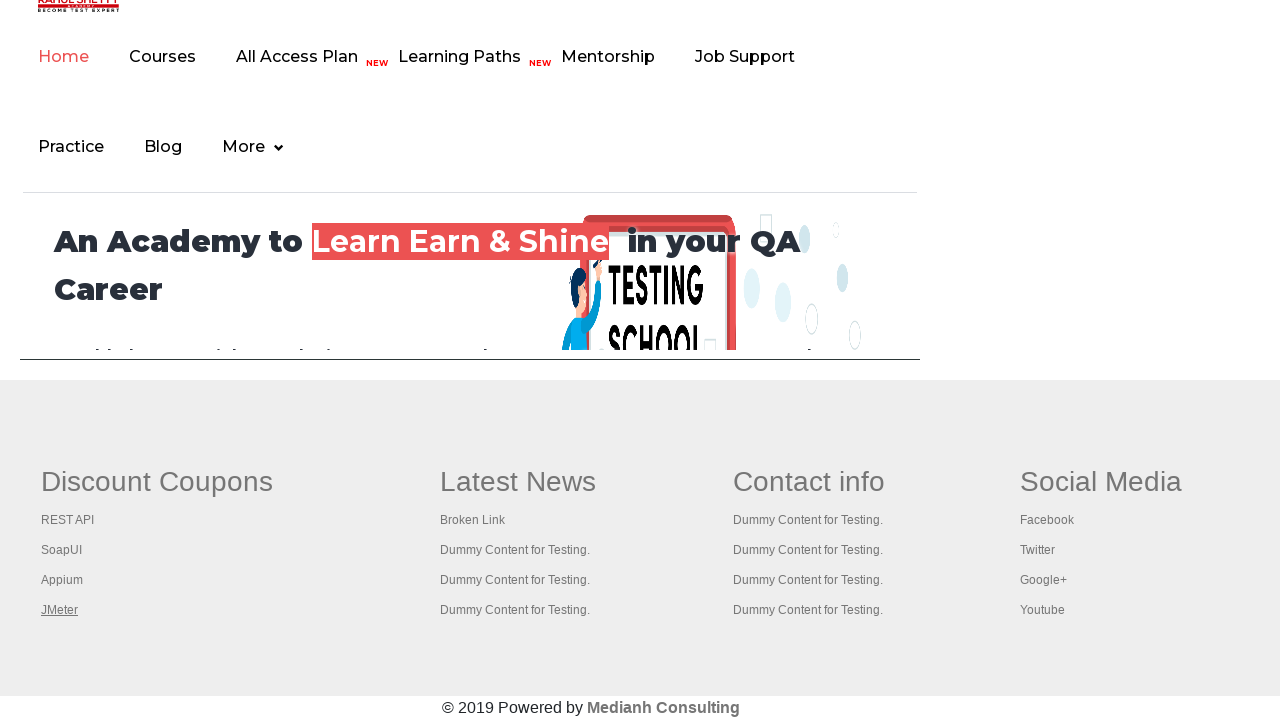

Waited for page to reach domcontentloaded state
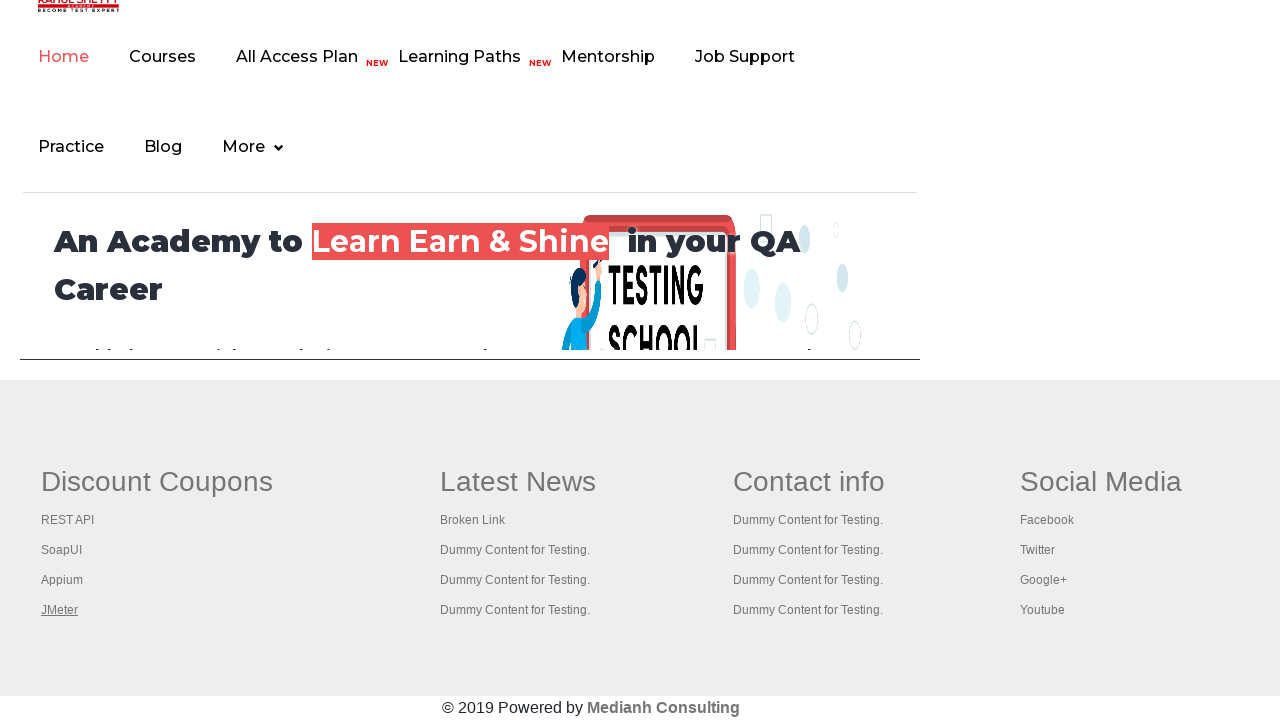

Verified page loaded with title: The World’s Most Popular API Testing Tool | SoapUI
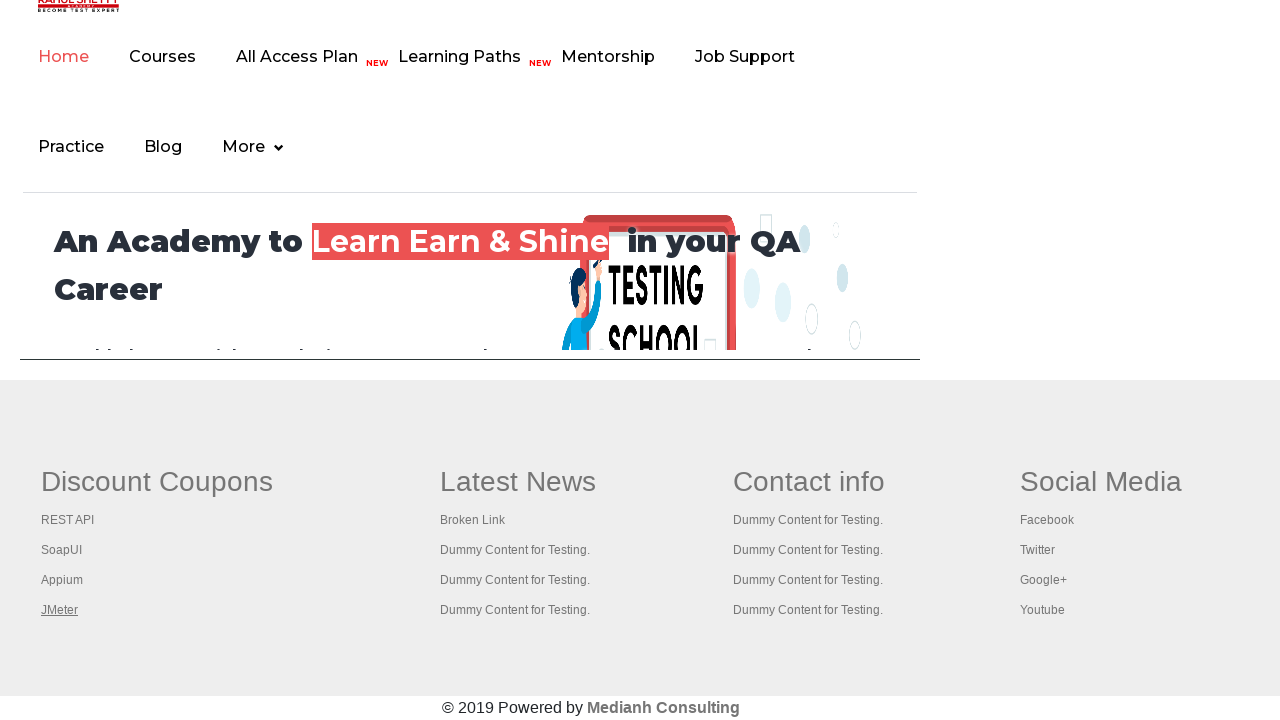

Waited for page to reach domcontentloaded state
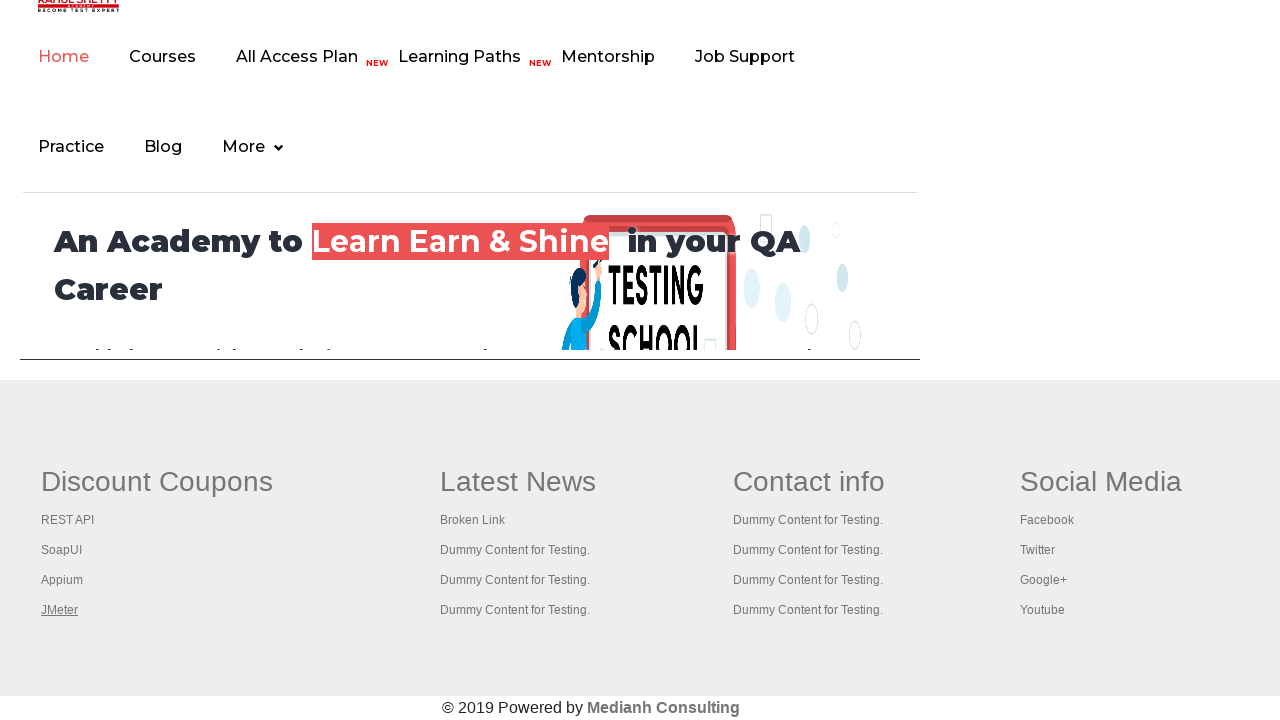

Verified page loaded with title: Appium tutorial for Mobile Apps testing | RahulShetty Academy | Rahul
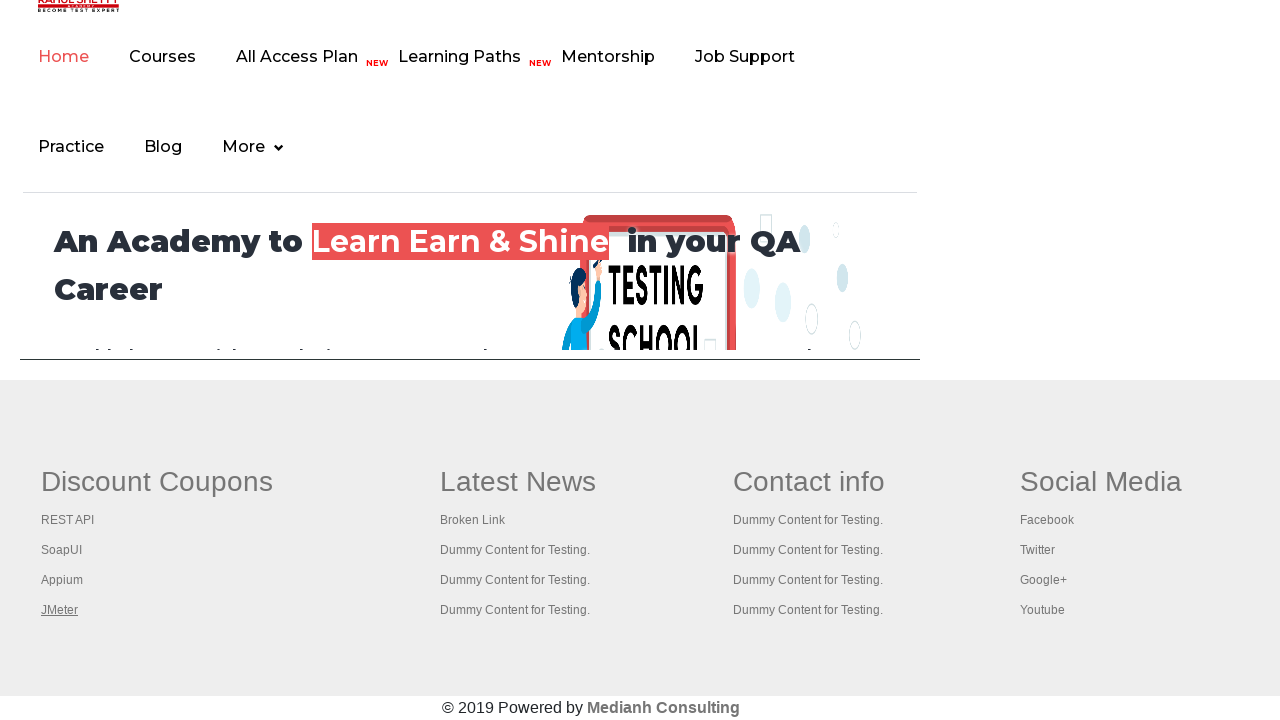

Waited for page to reach domcontentloaded state
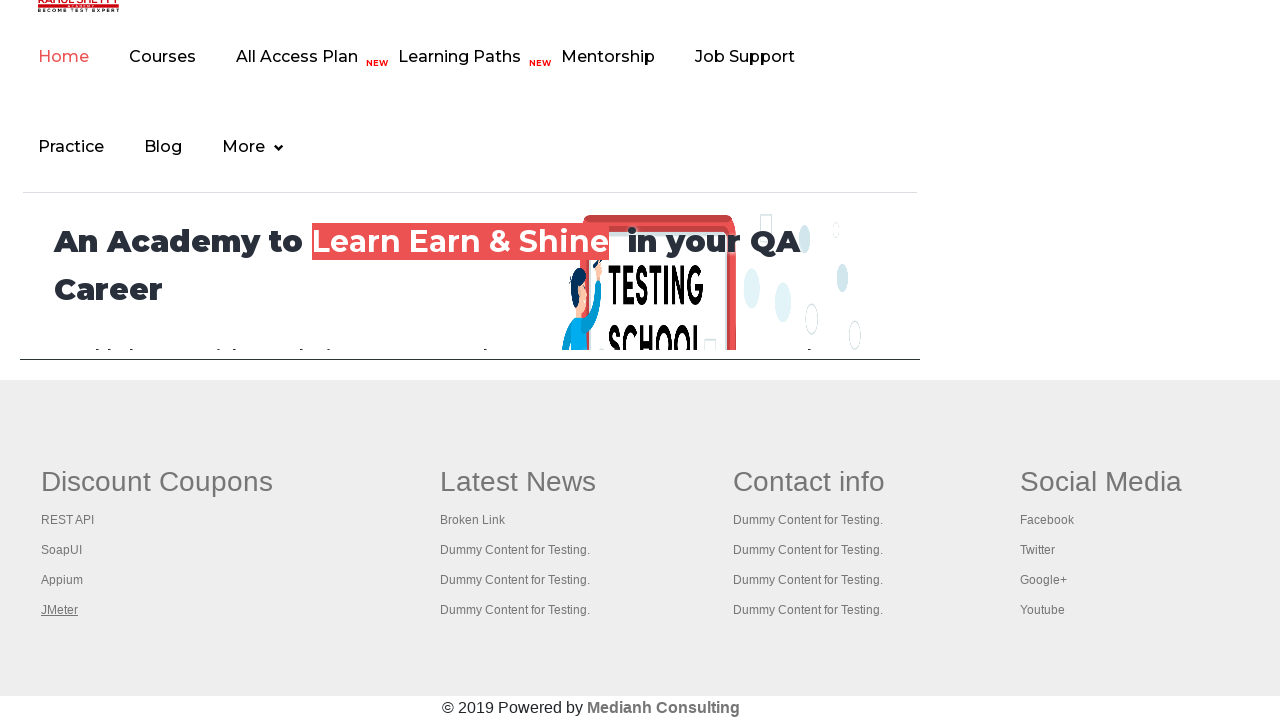

Verified page loaded with title: Apache JMeter - Apache JMeter™
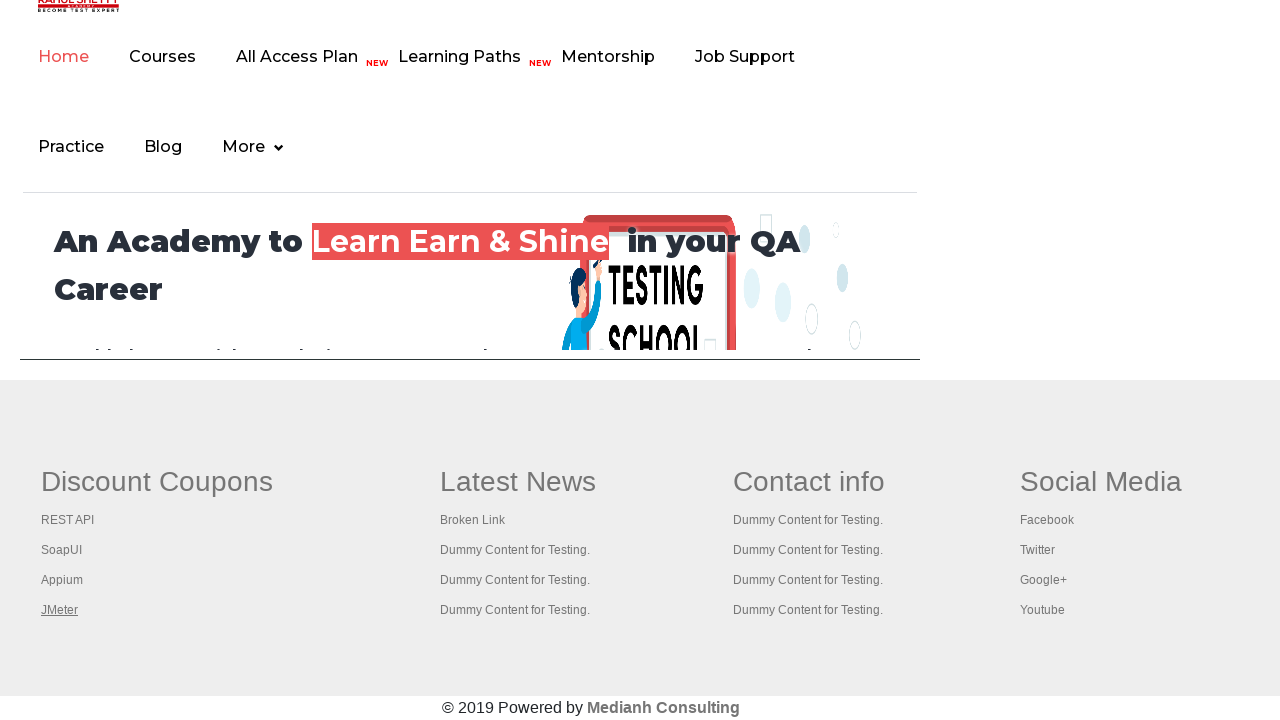

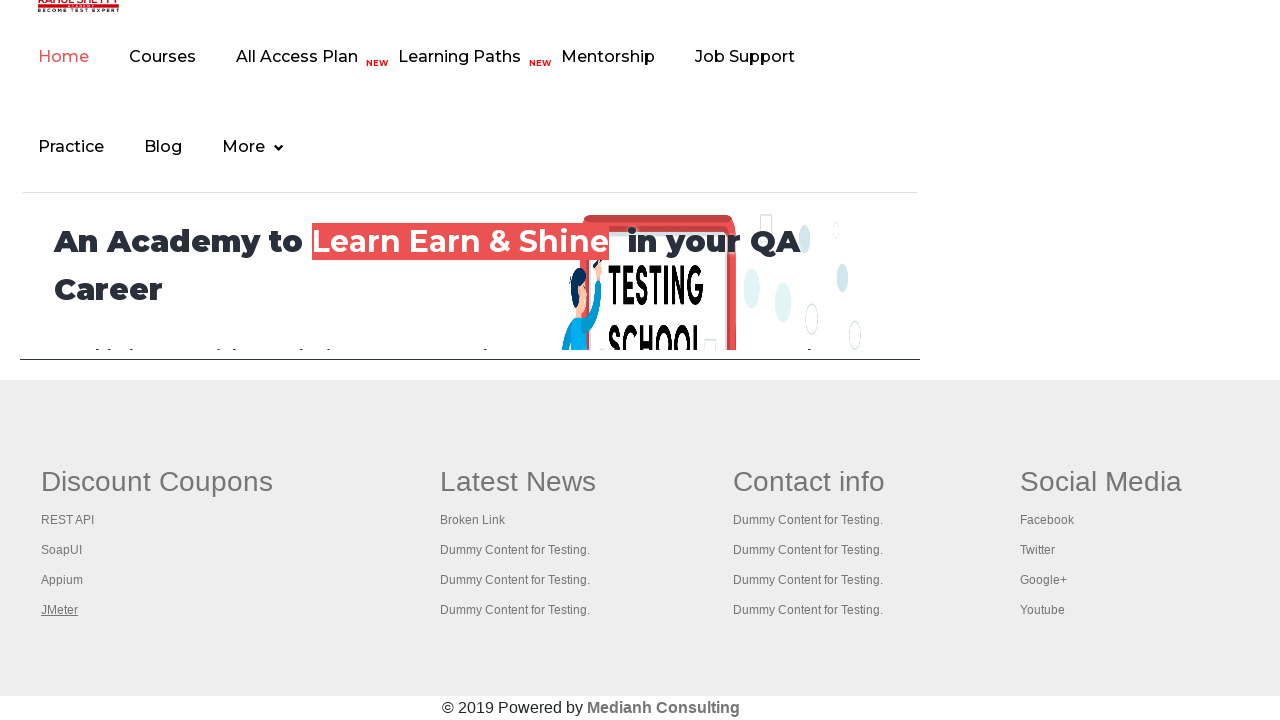